Tests GitHub search functionality by searching for the selenide/selenide repository, clicking on it, navigating to the Issues tab, and verifying that a specific issue number exists.

Starting URL: https://github.com/

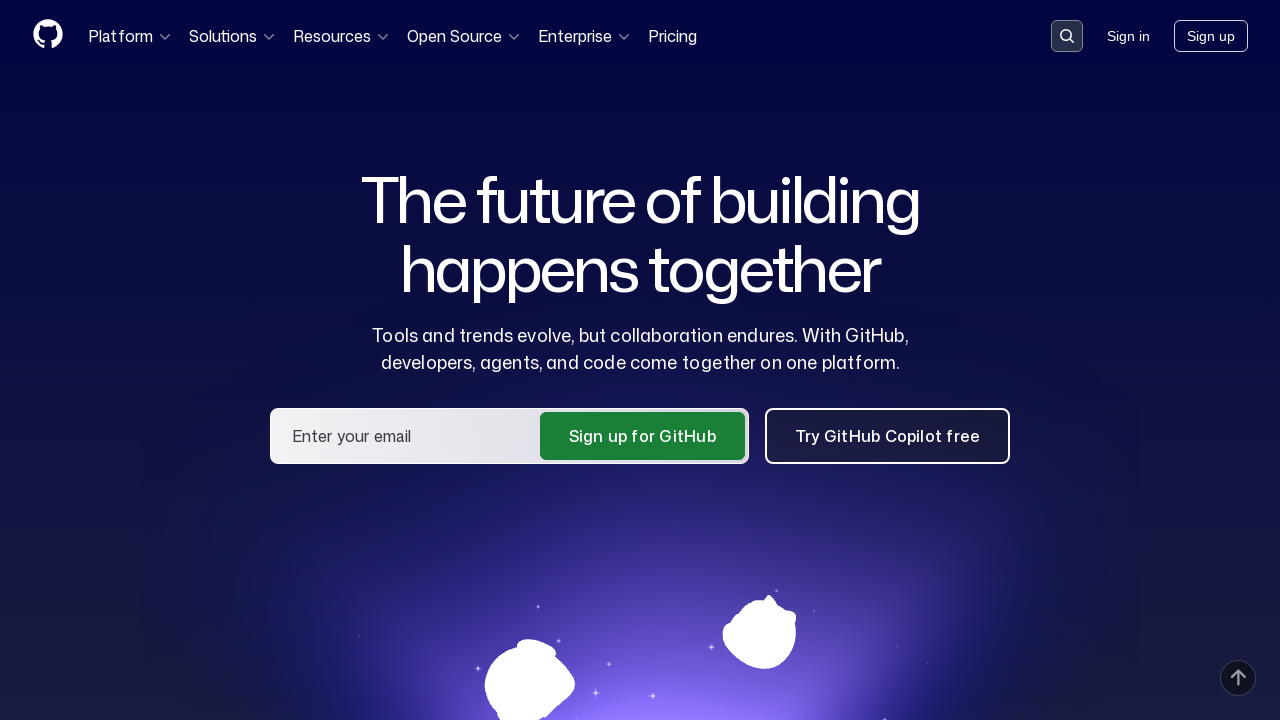

Clicked on the search input field at (1067, 36) on .search-input
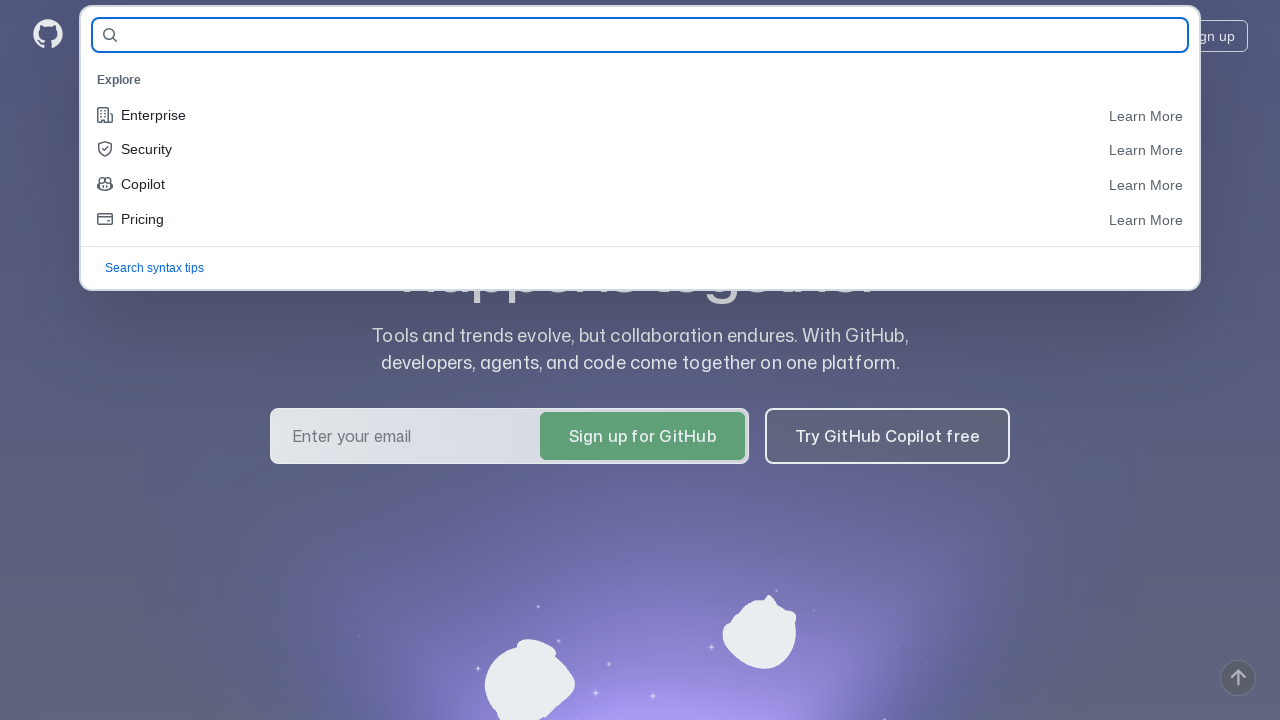

Filled search field with 'selenide/selenide' on #query-builder-test
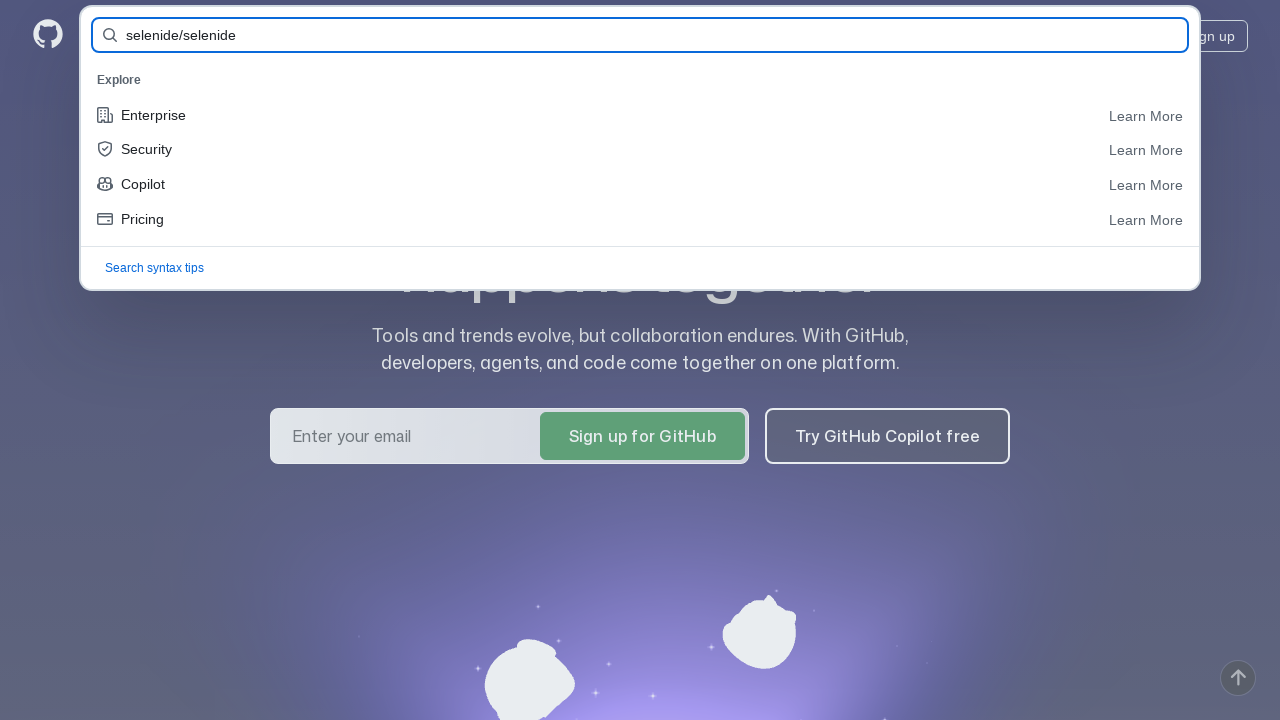

Submitted search form by pressing Enter on #query-builder-test
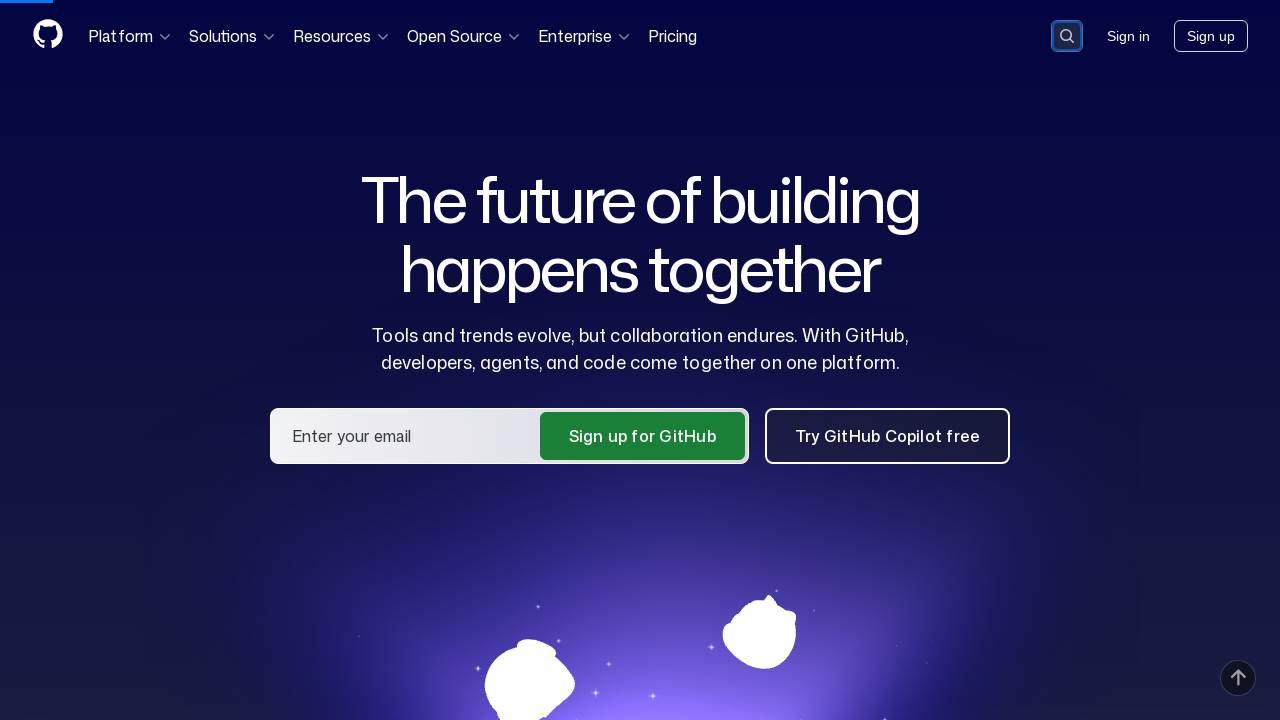

Clicked on the selenide/selenide repository link in search results at (434, 161) on a:has-text('selenide/selenide')
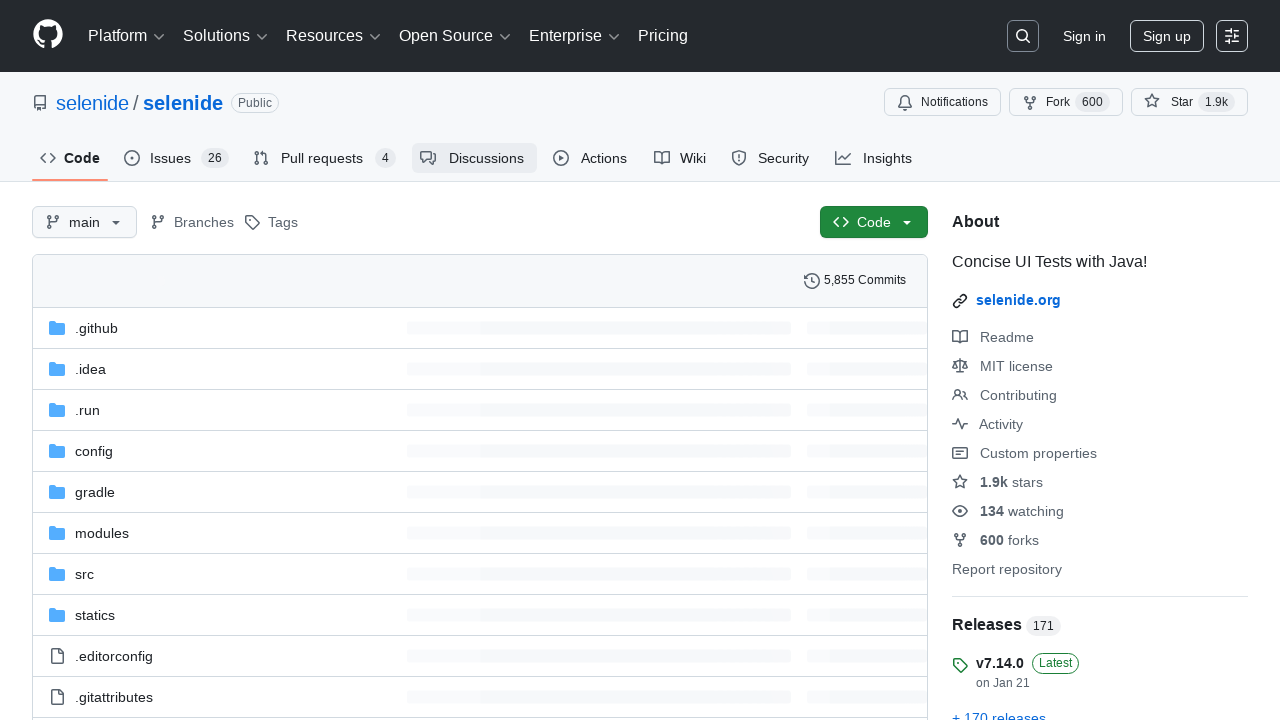

Clicked on the Issues tab at (176, 158) on #issues-tab
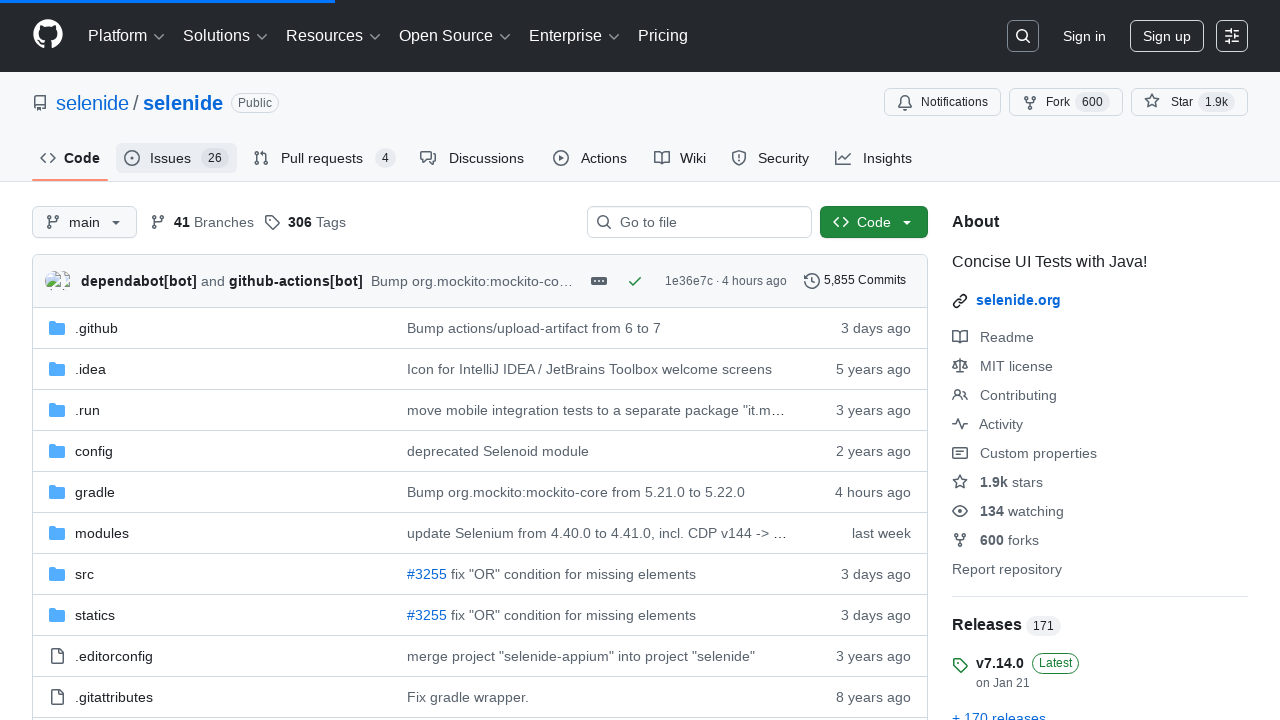

Verified that issue #2780 exists on the page
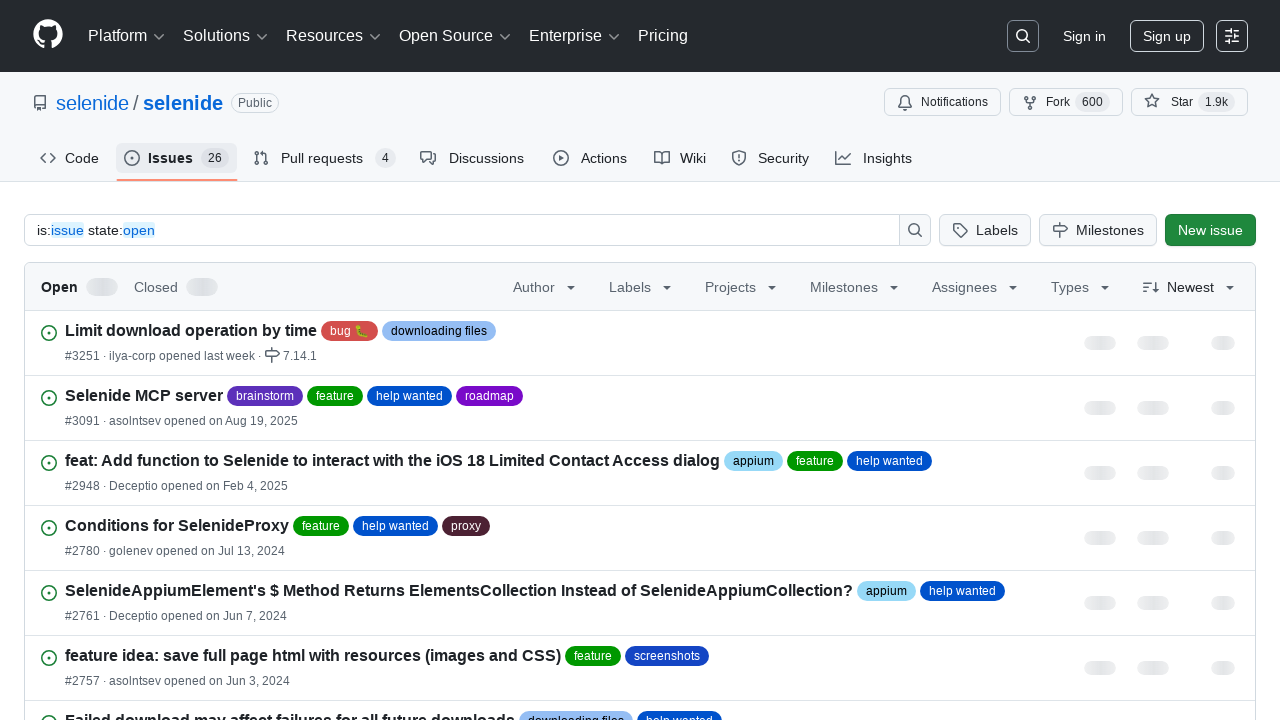

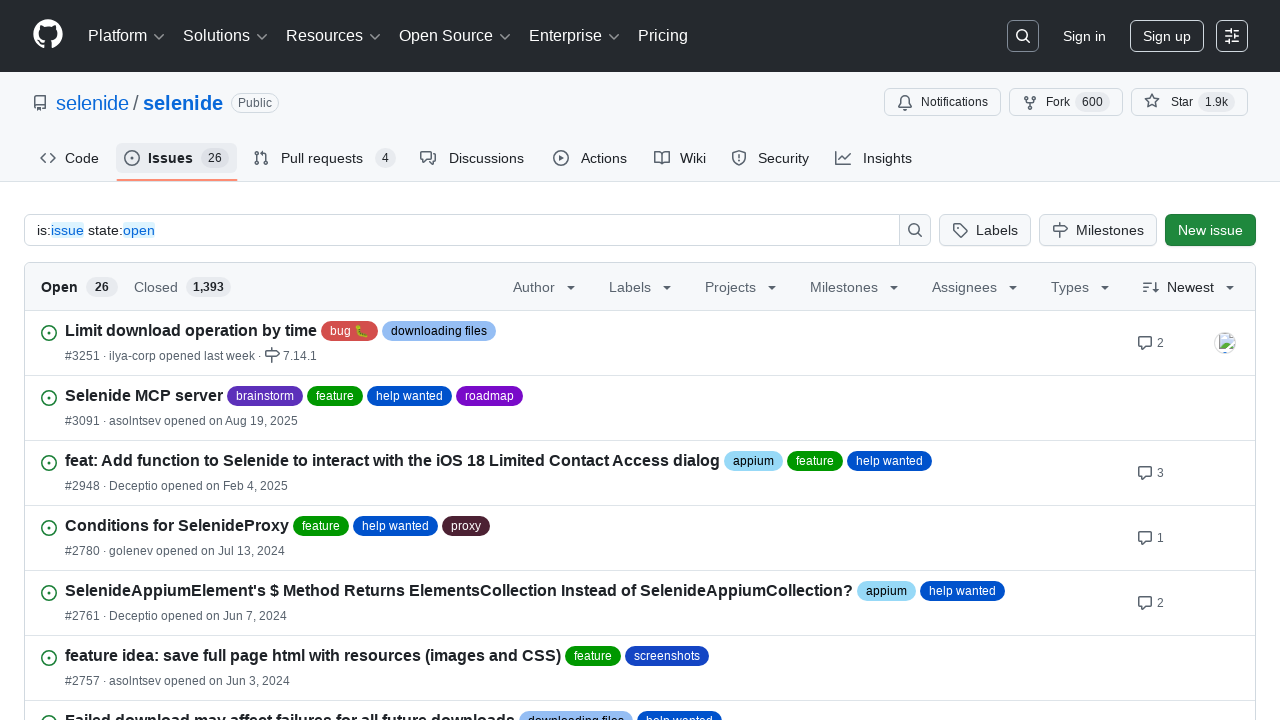